Tests dynamic content loading by clicking a start button and waiting for hidden content to become visible

Starting URL: https://the-internet.herokuapp.com/dynamic_loading/1

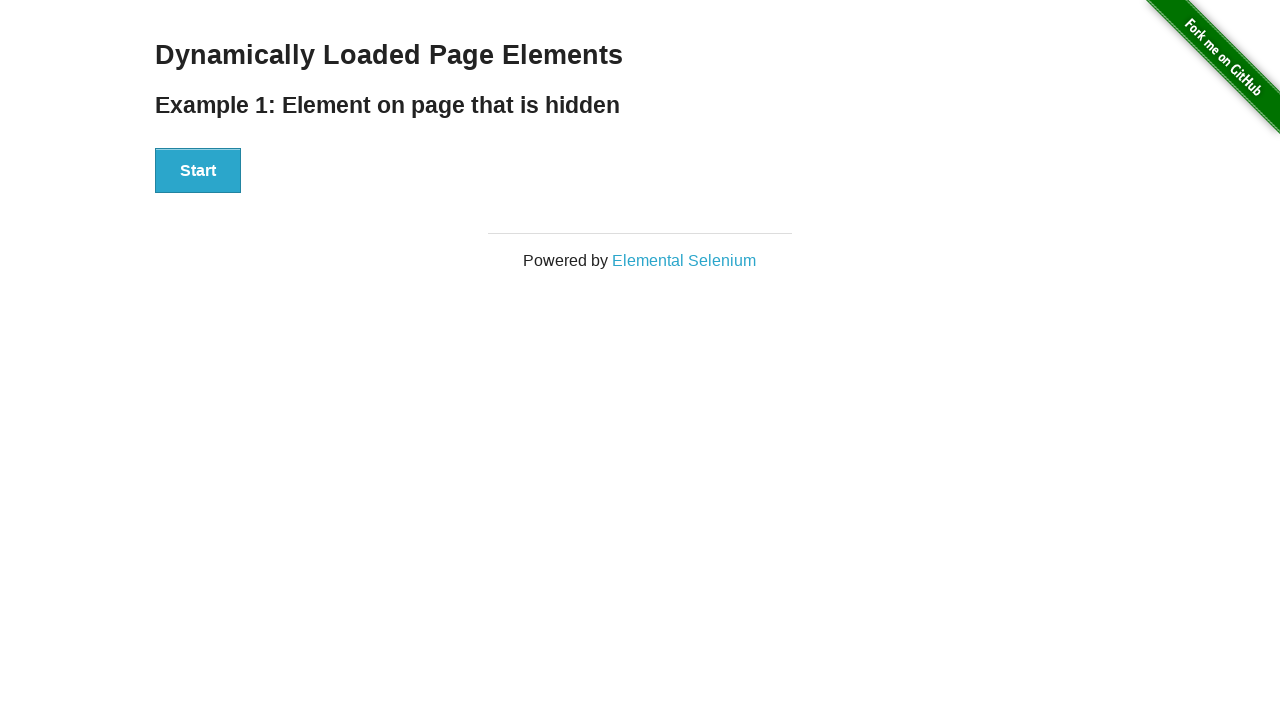

Clicked start button to trigger dynamic content loading at (198, 171) on [id='start'] button
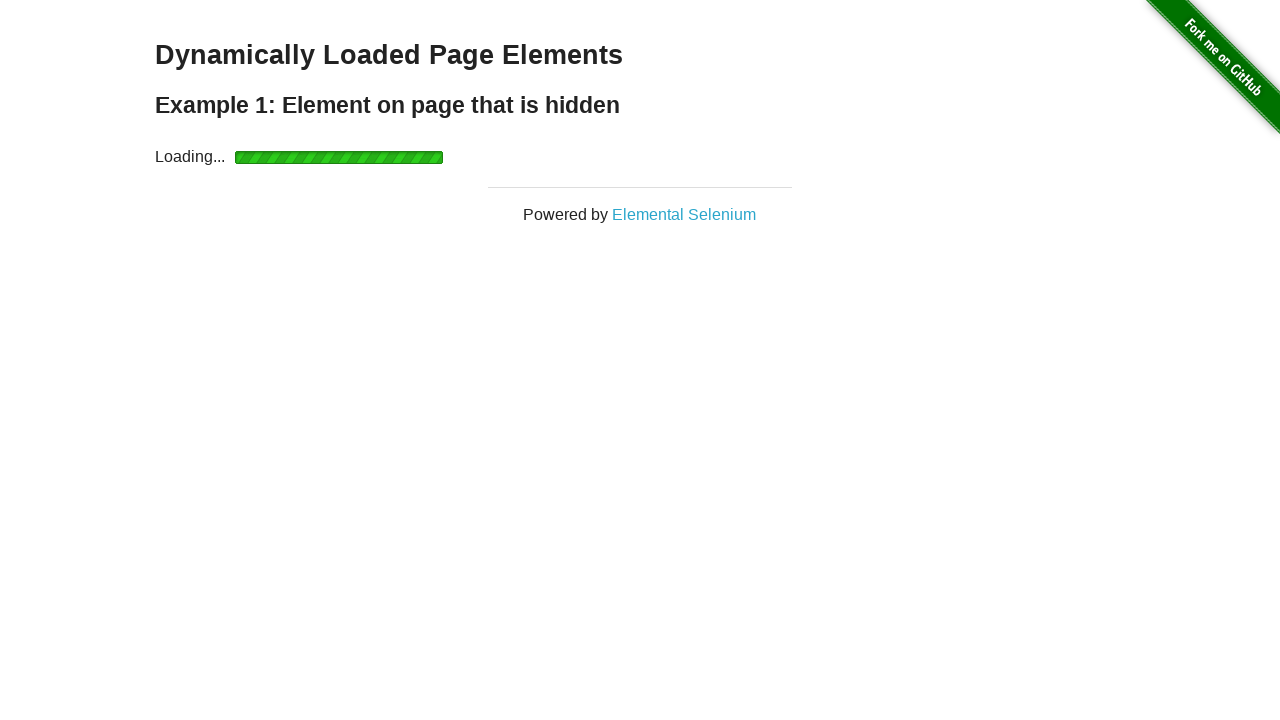

Waited for hidden content to become visible
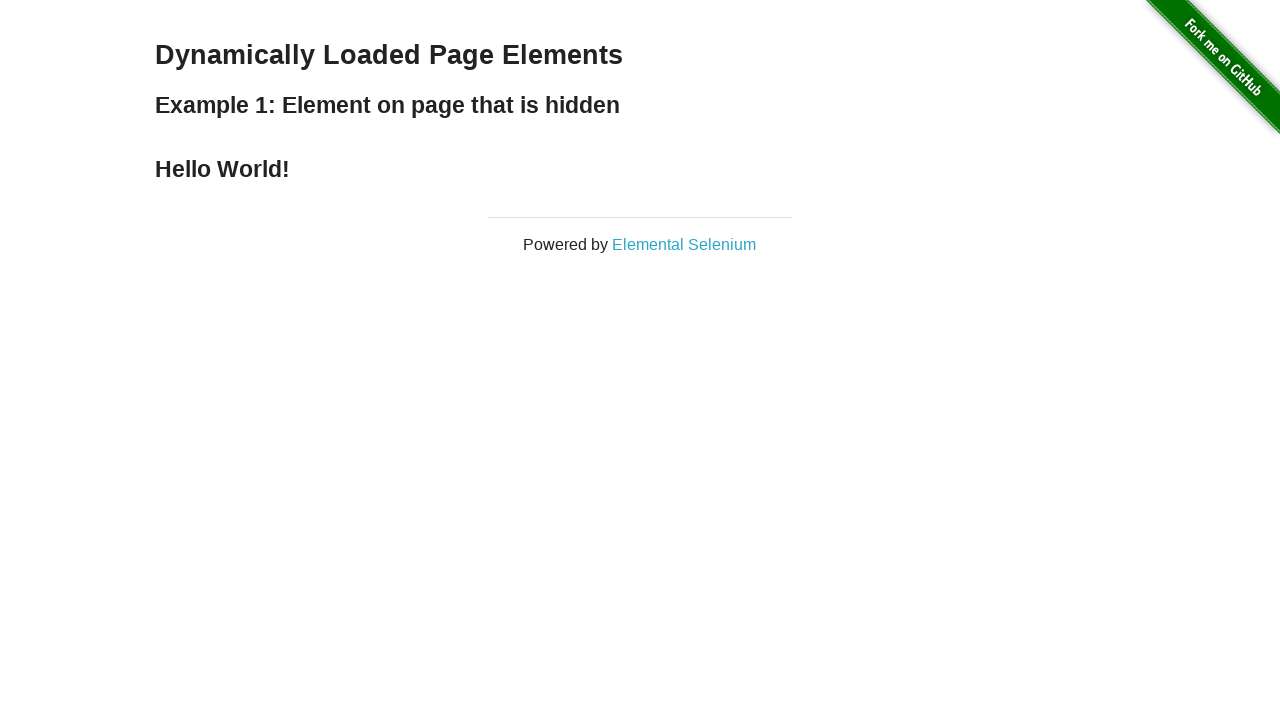

Located the finish element
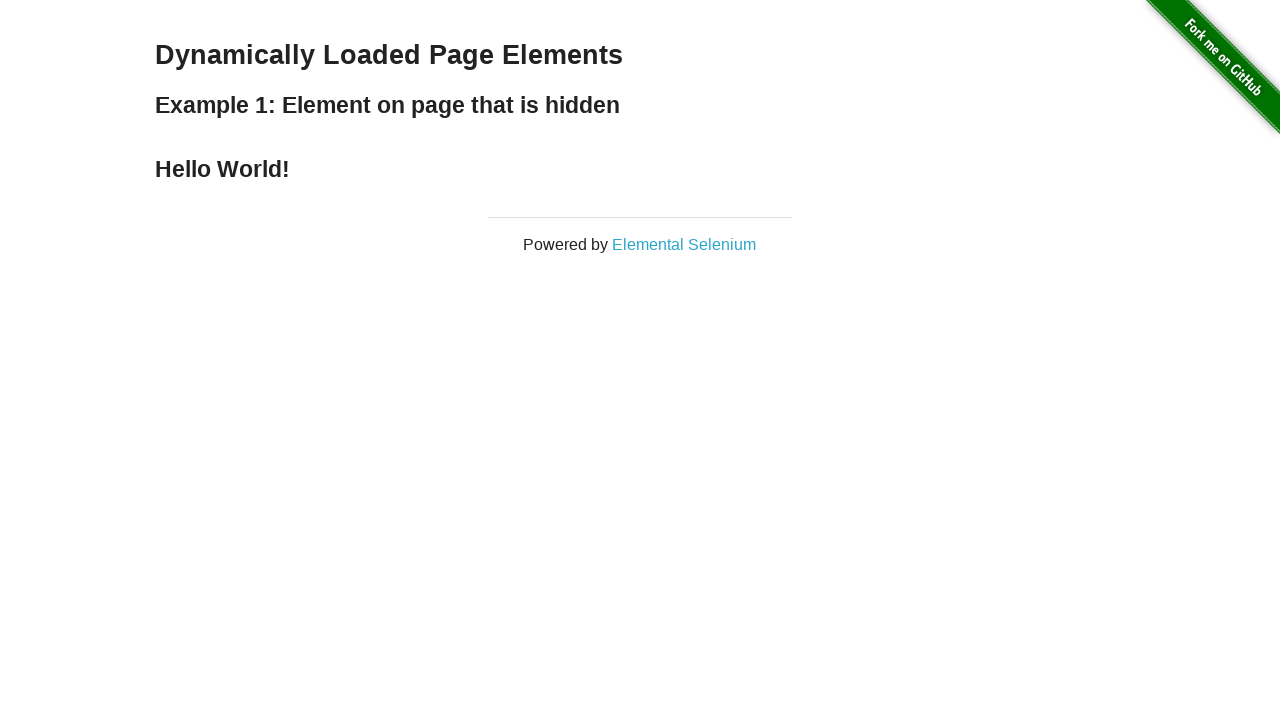

Checked visibility of finish element
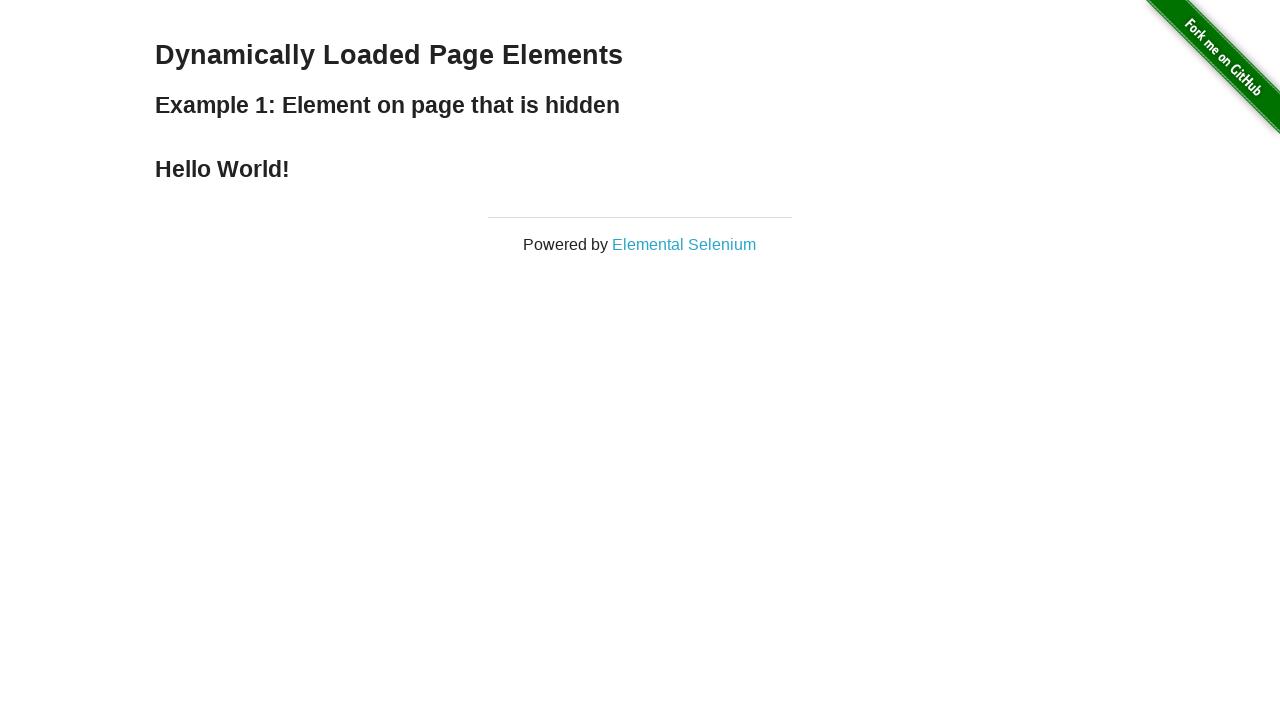

Retrieved text content from finish element
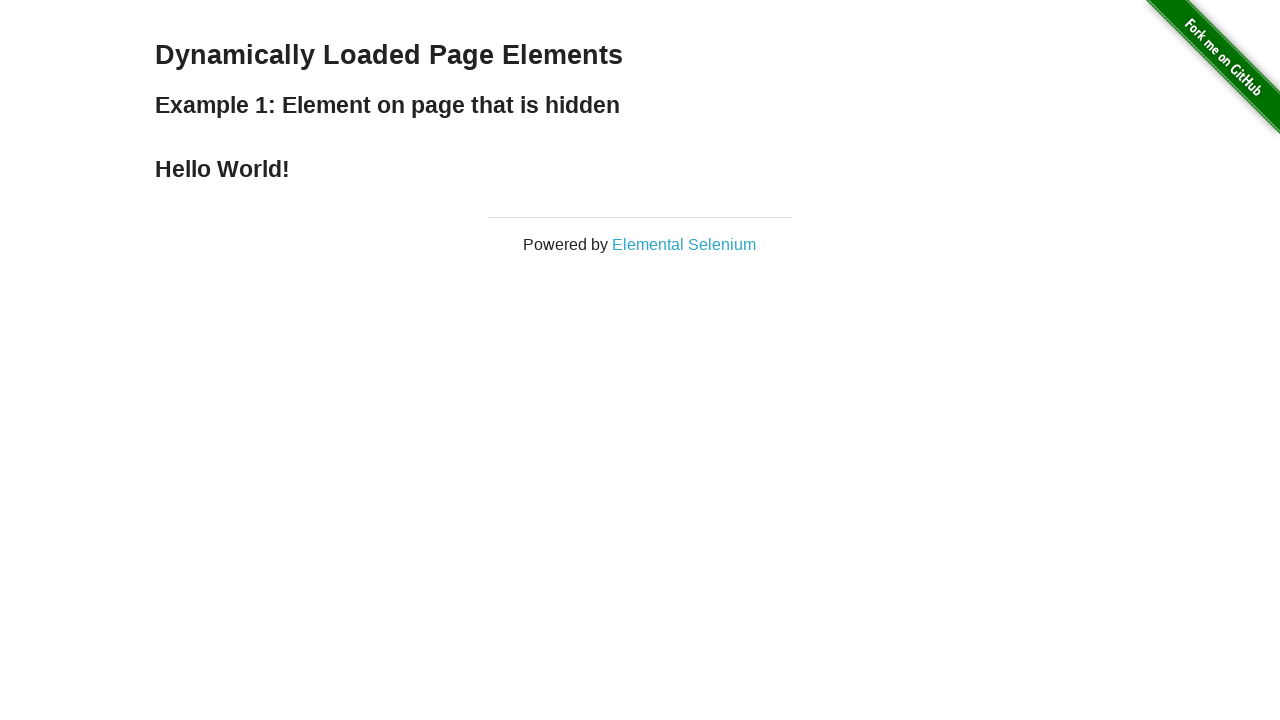

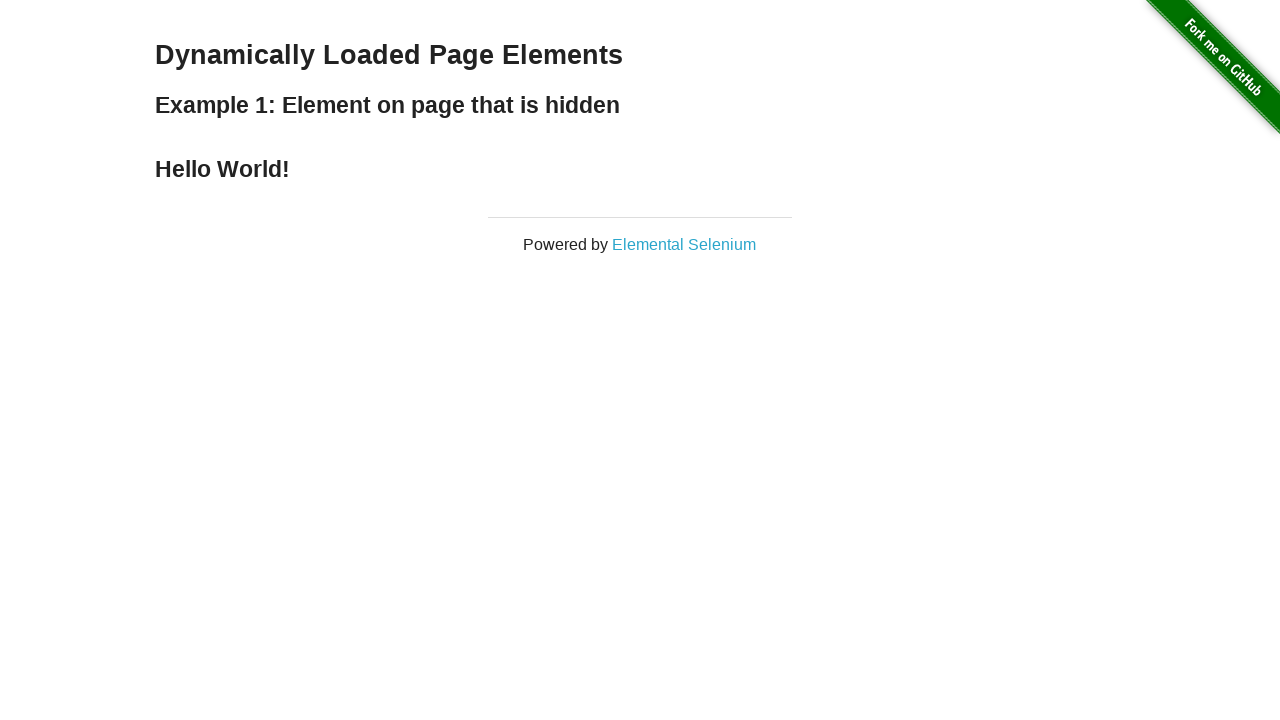